Navigates to Booking.com, maximizes the browser window, and verifies the page loads by checking the URL and title are accessible.

Starting URL: https://www.booking.com/

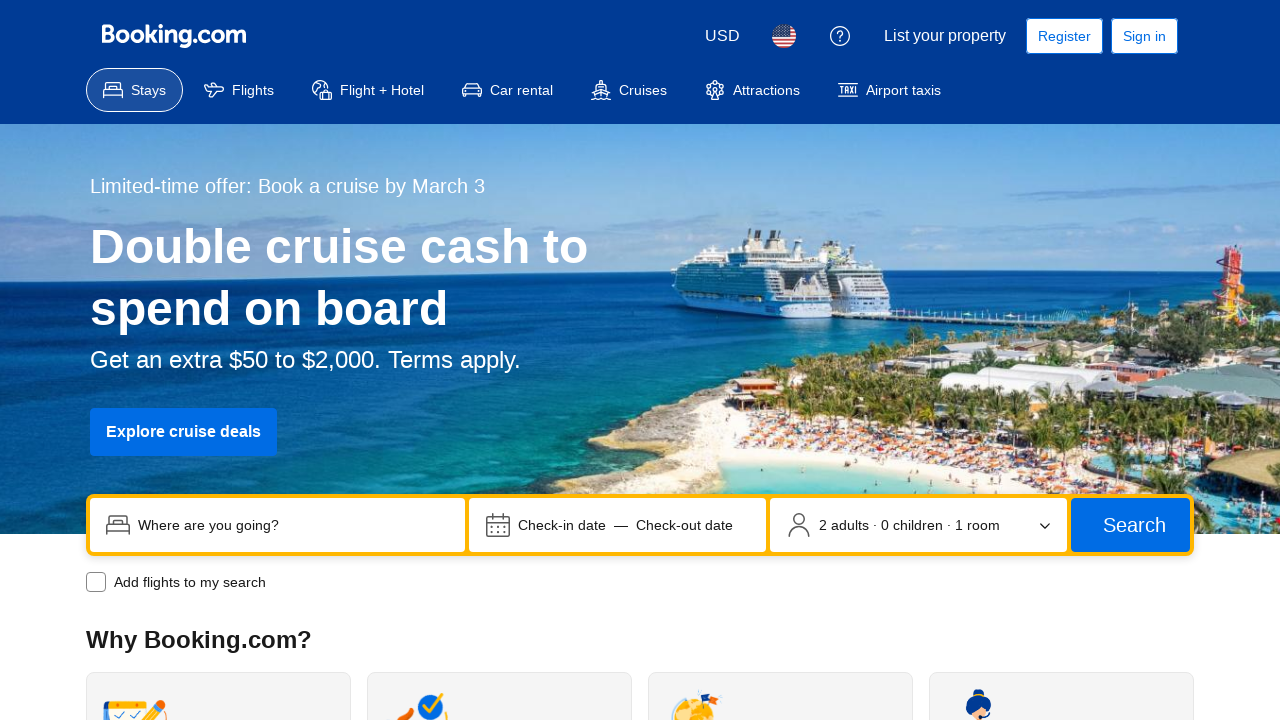

Set viewport size to 1920x1080 to maximize browser window
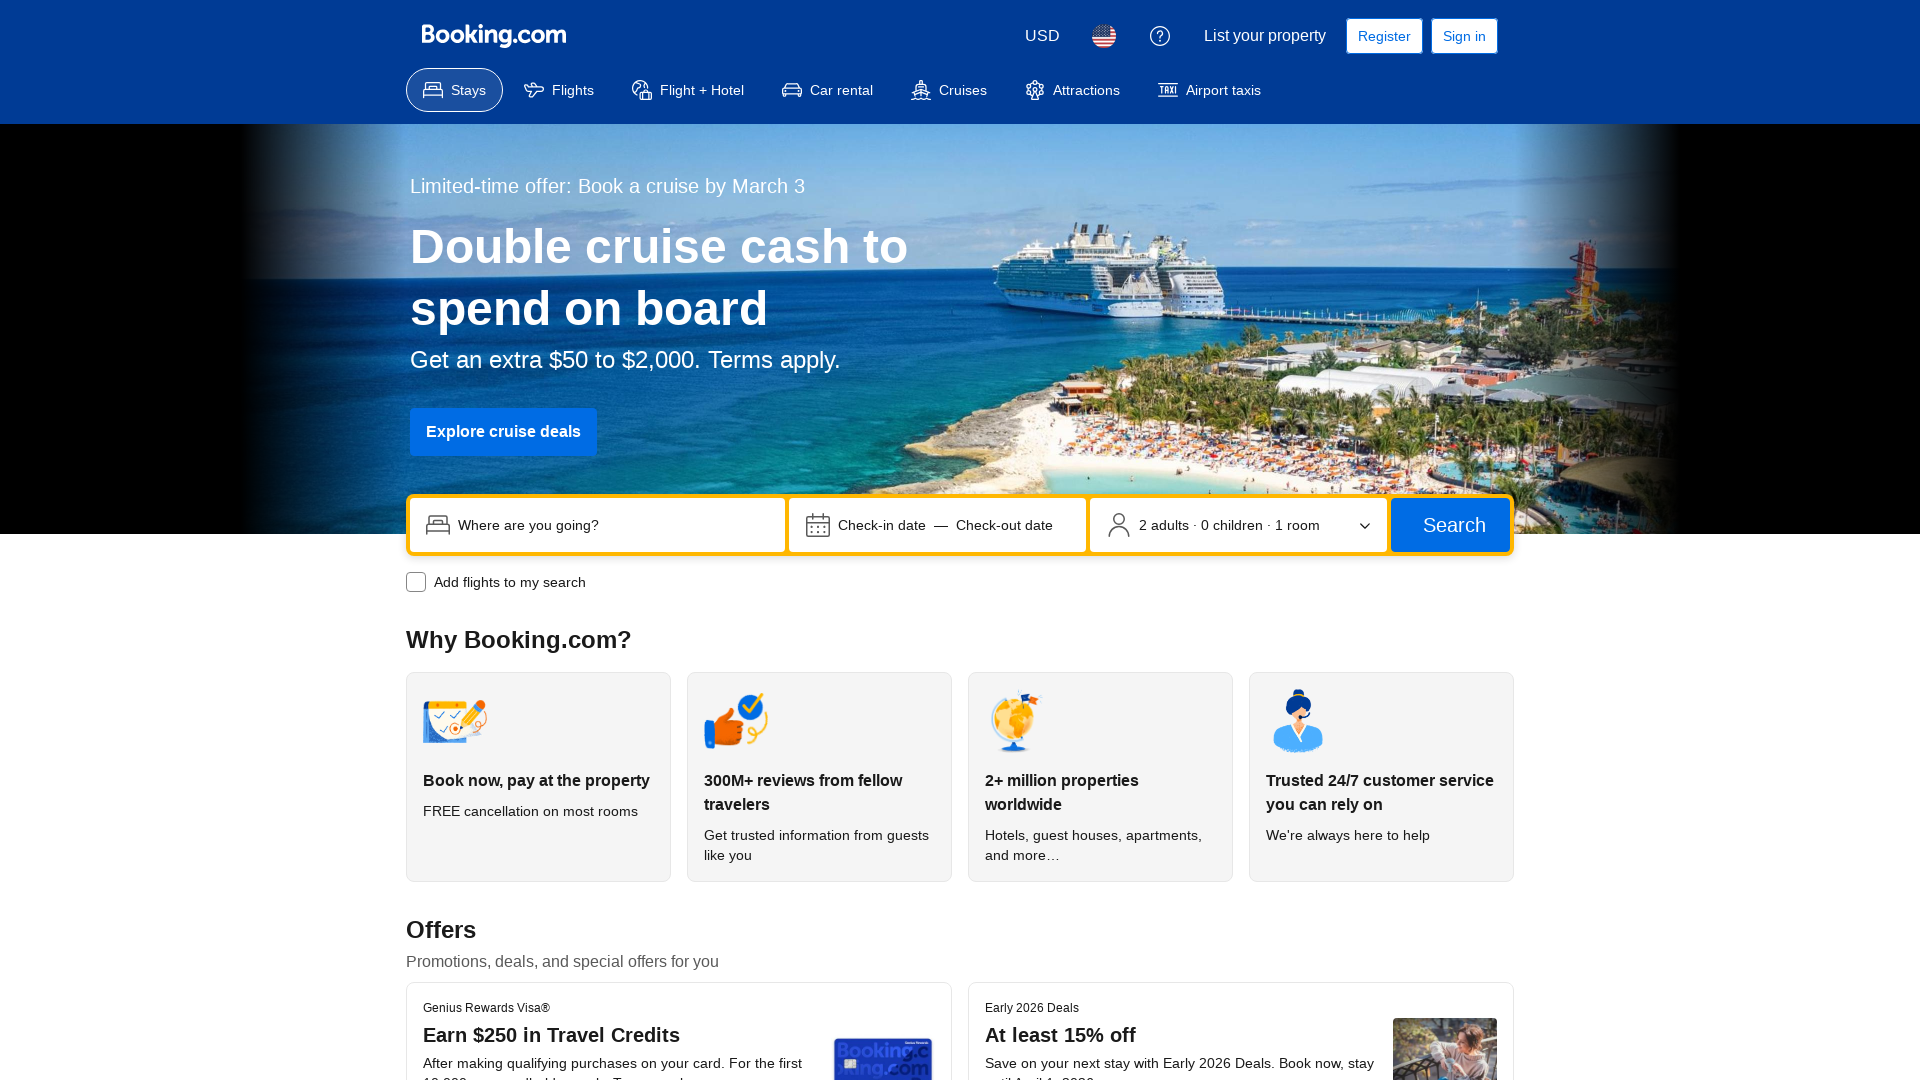

Waited for page to reach domcontentloaded state
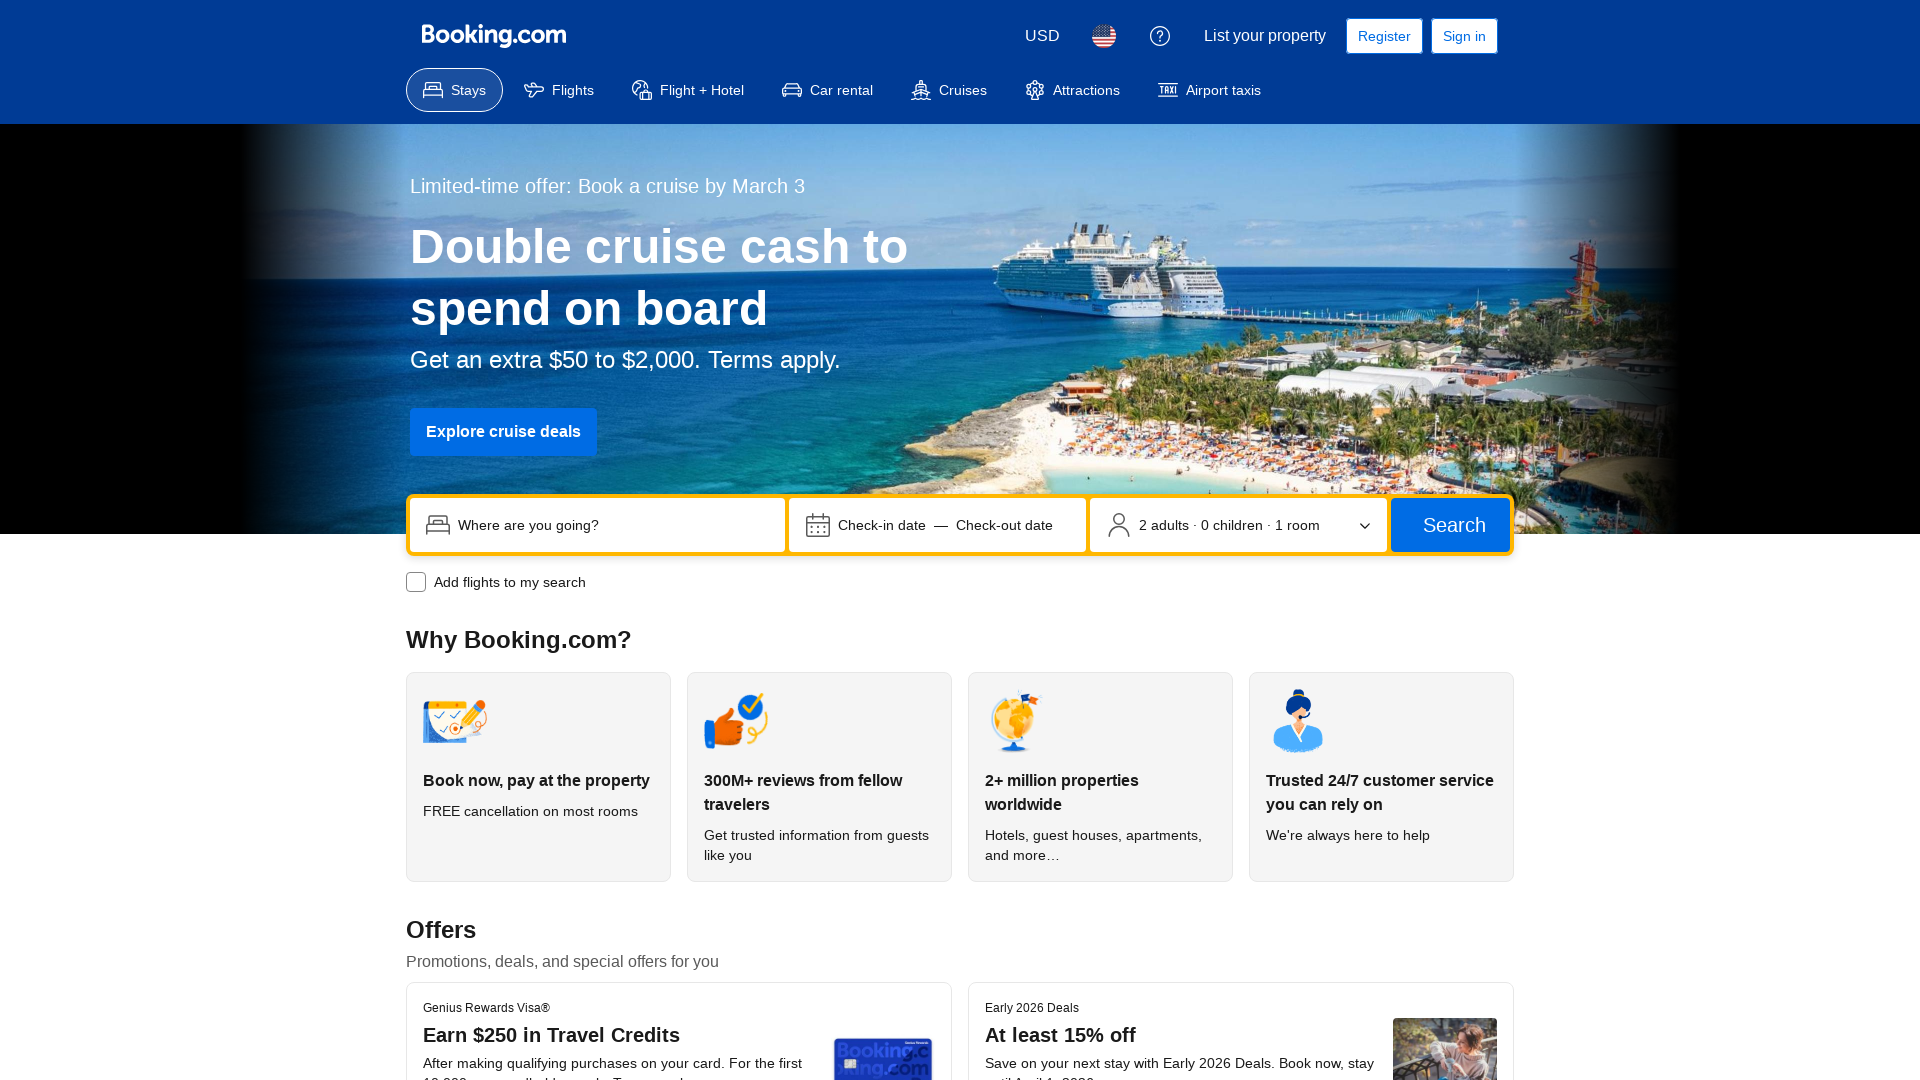

Retrieved current URL: https://www.booking.com/
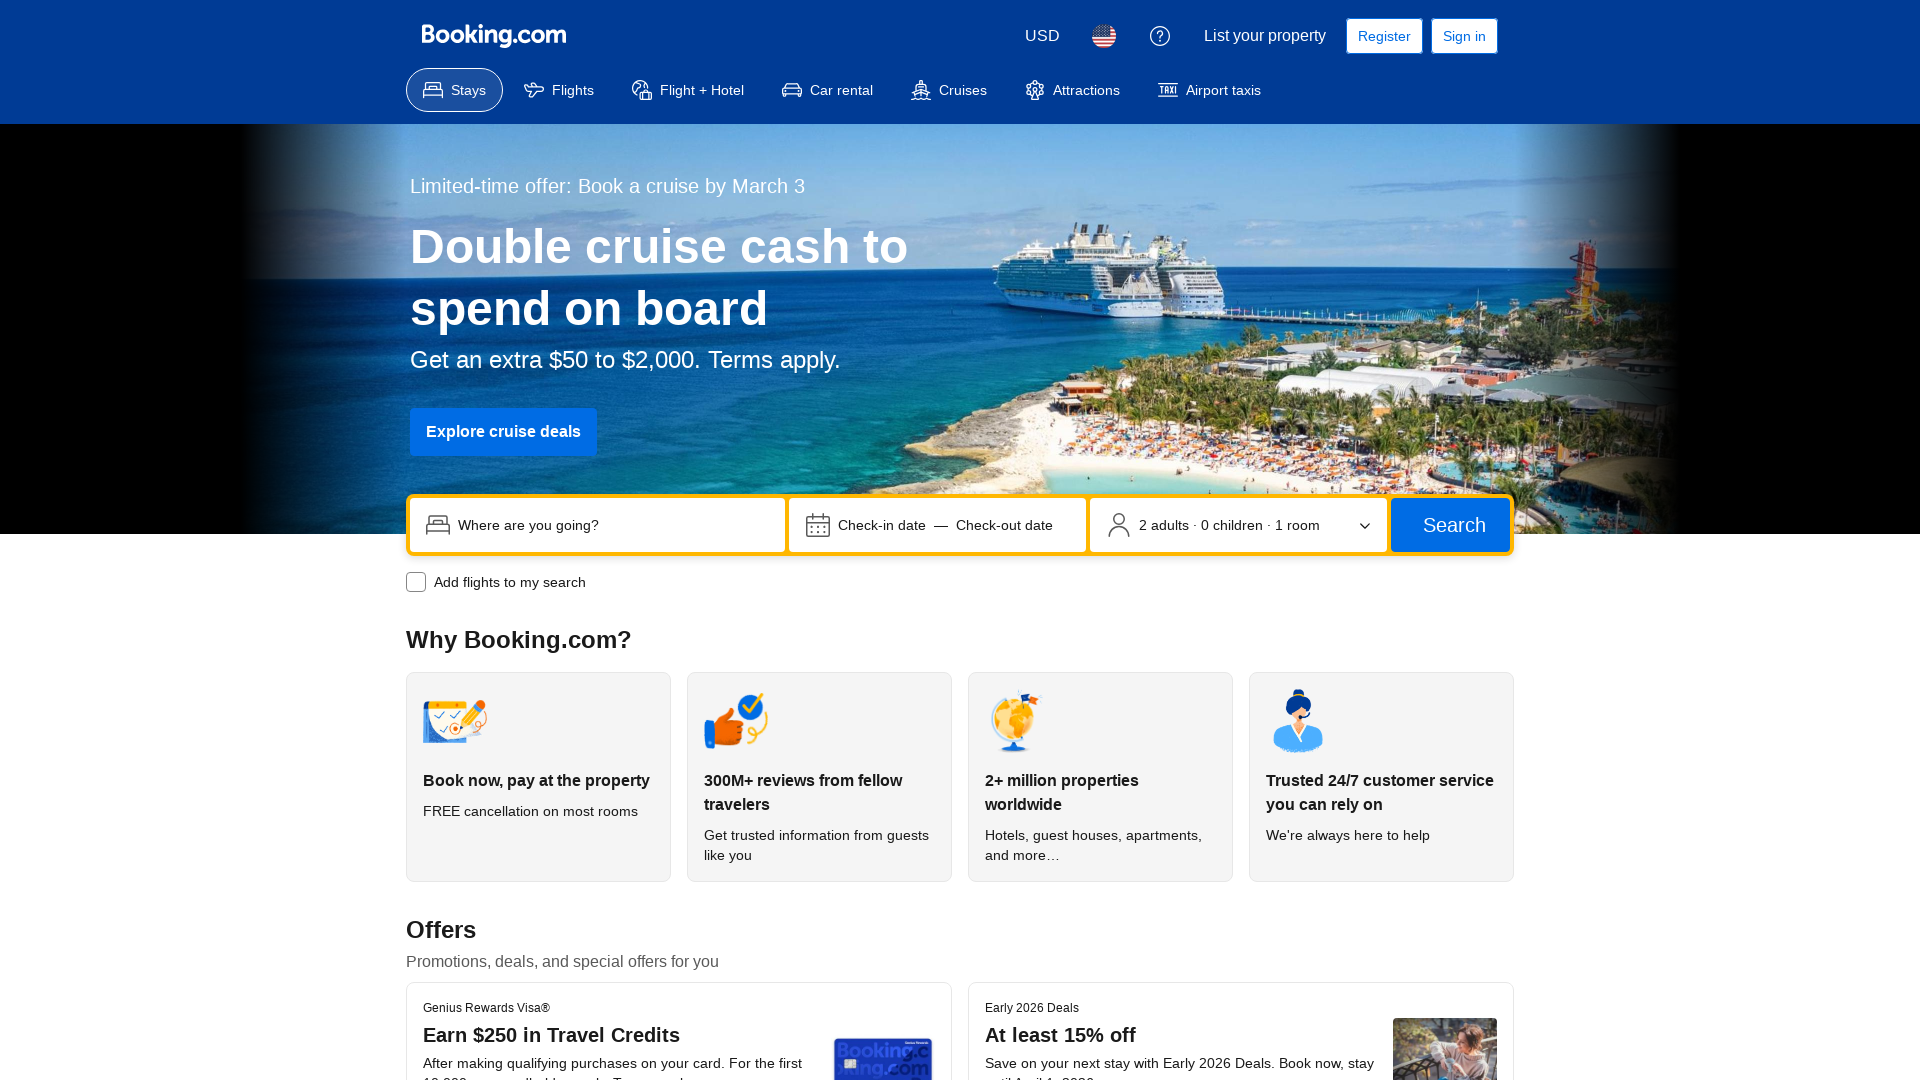

Retrieved page title: Booking.com | Official site | The best hotels, flights, car rentals & accommodations
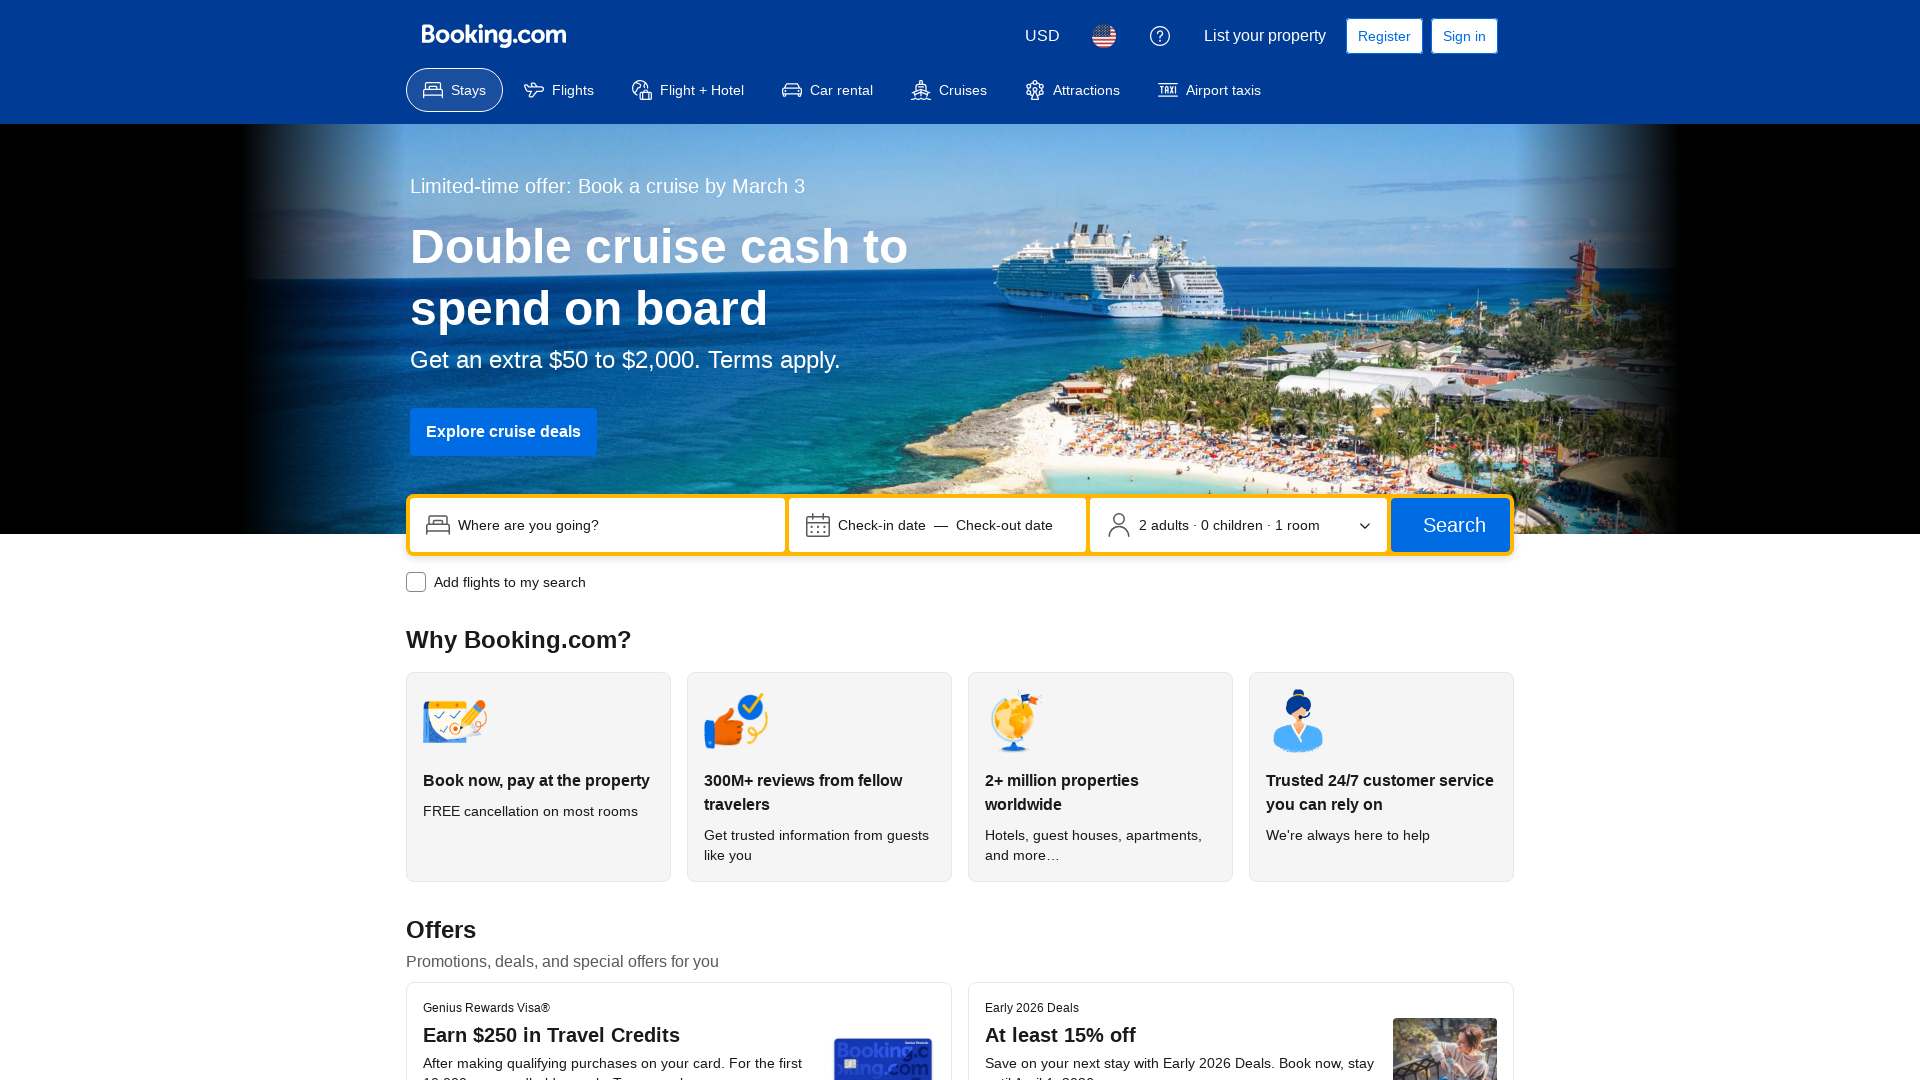

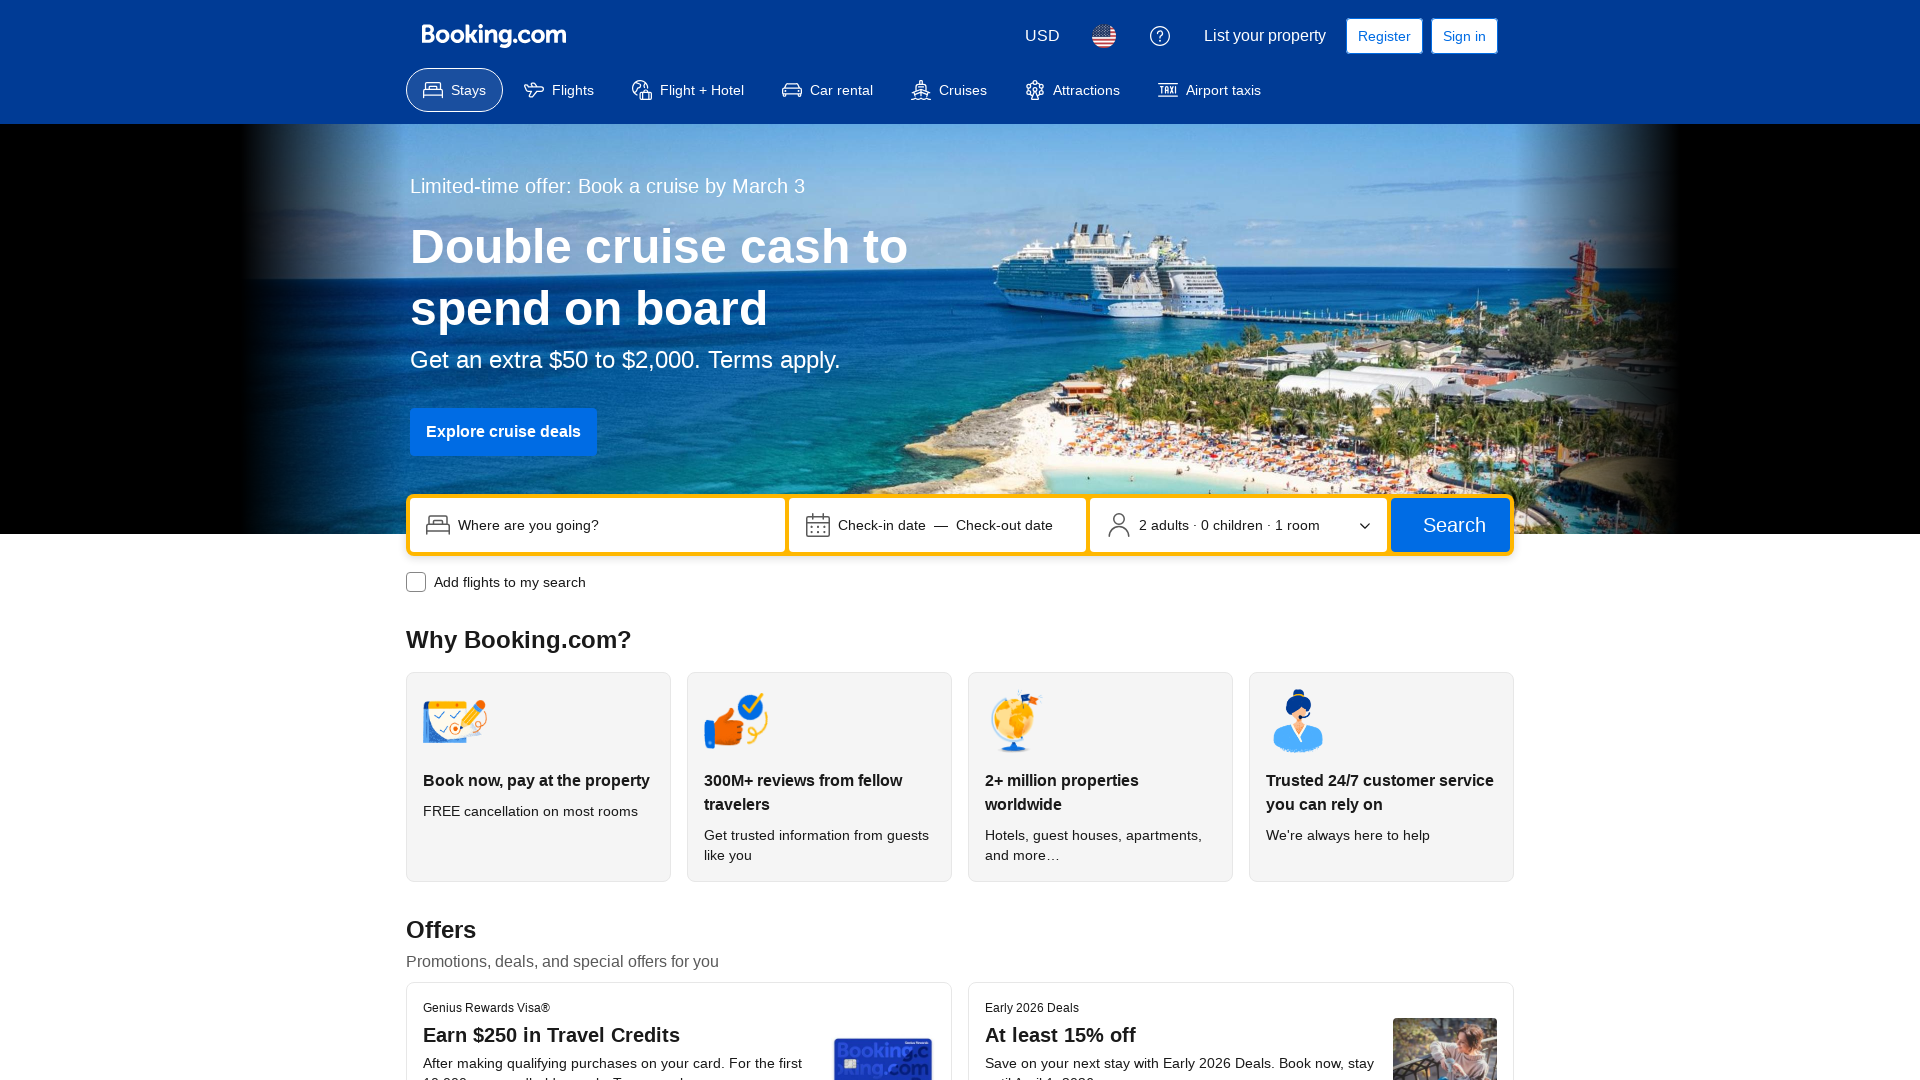